Tests the upload/download functionality on a practice page by clicking the download button and verifying the file input element is interactive.

Starting URL: https://rahulshettyacademy.com/upload-download-test/index.html

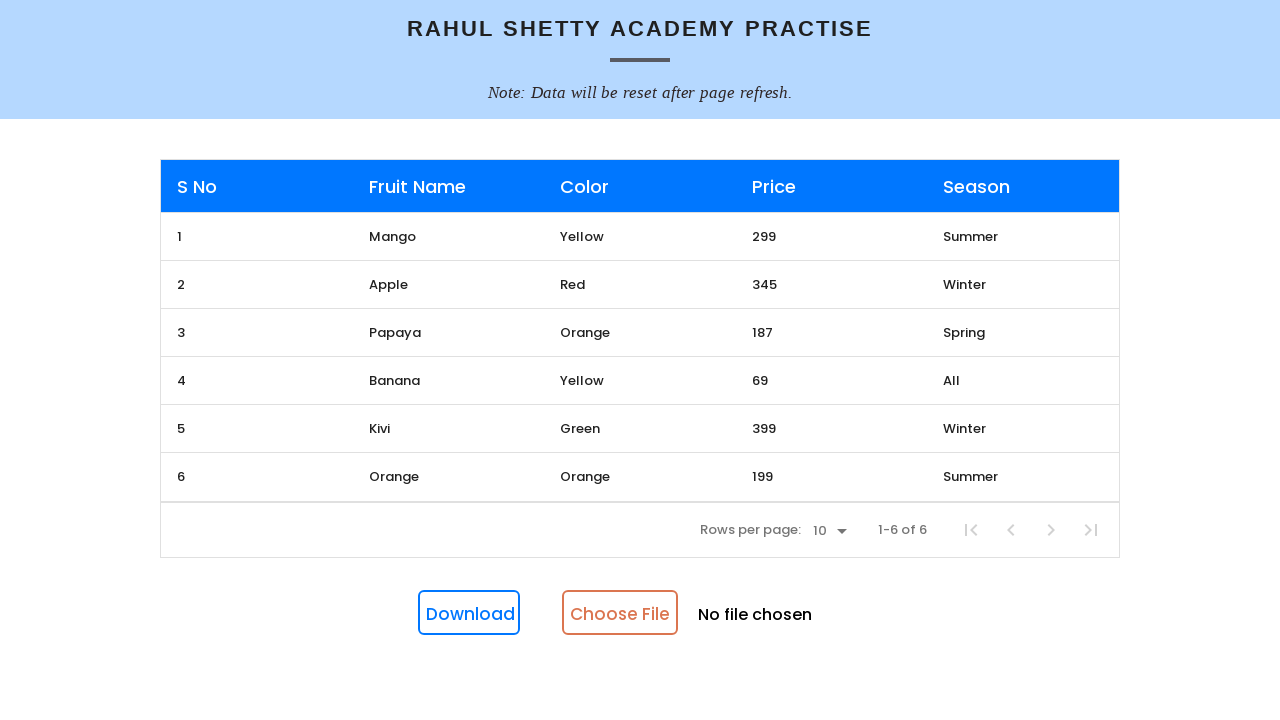

Clicked Download button and initiated file download at (469, 613) on internal:role=button[name="Download"i]
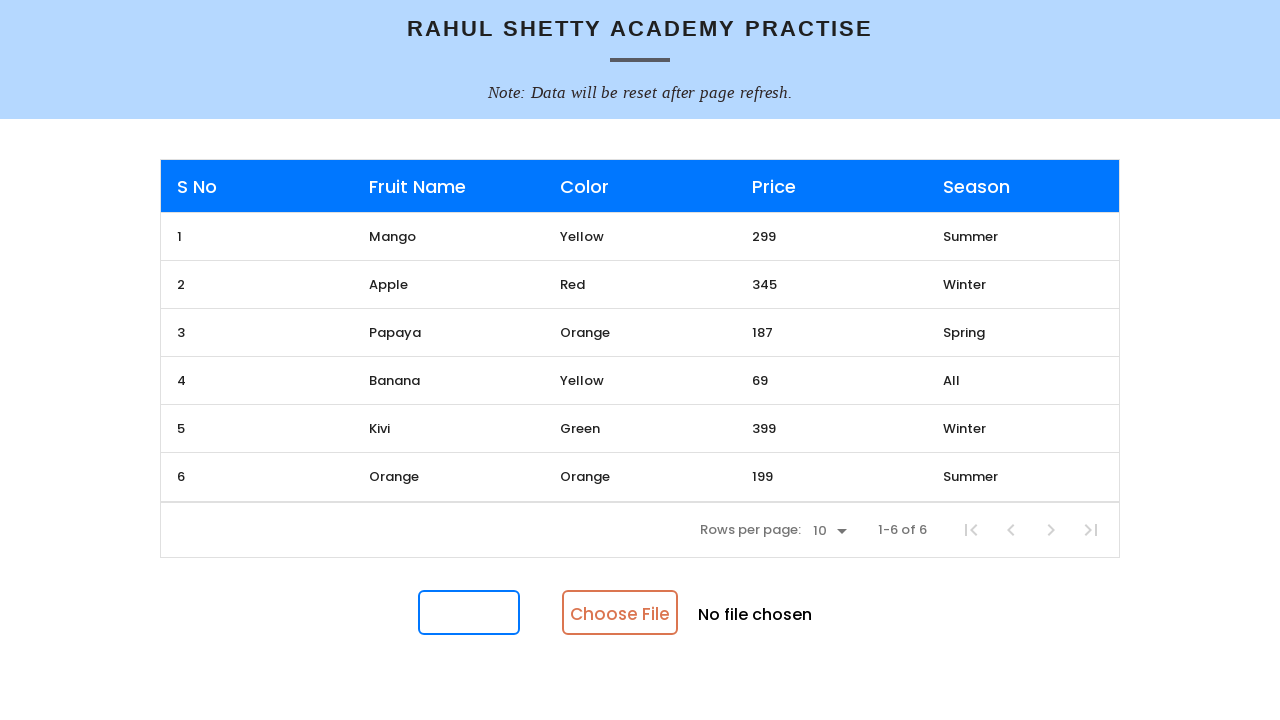

Download completed successfully
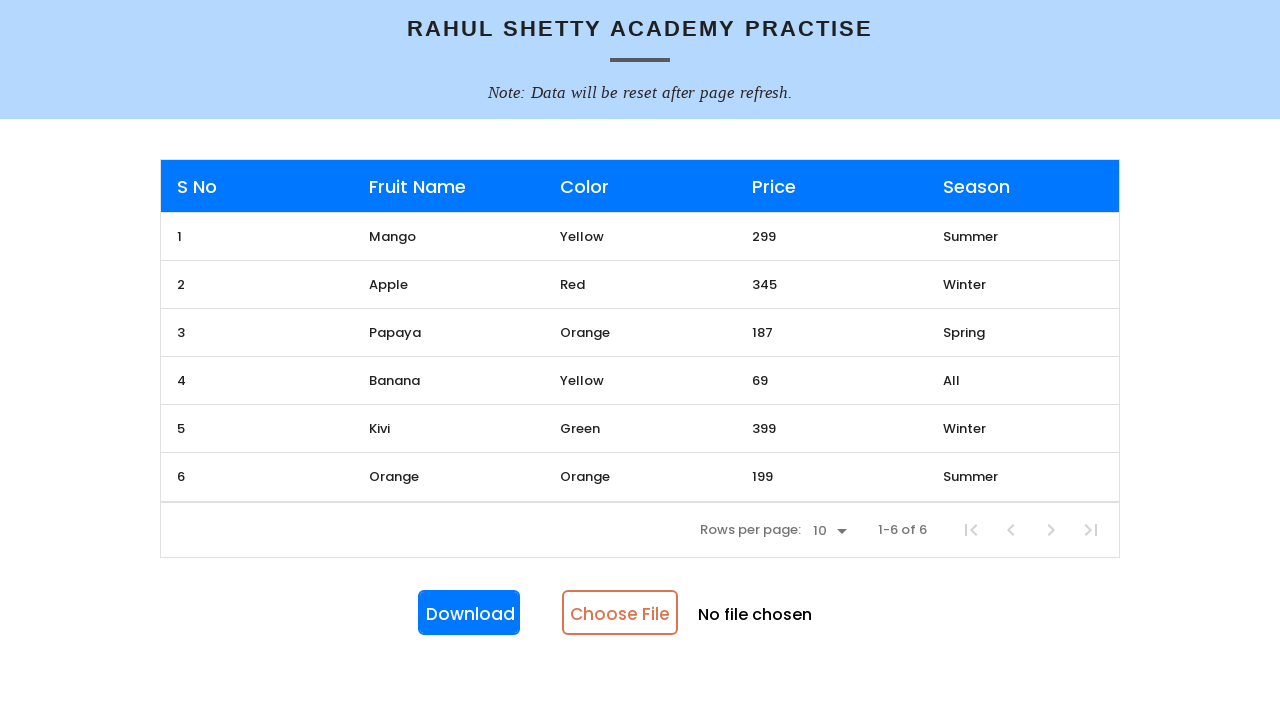

Clicked file input element to verify it's interactive at (712, 613) on #fileinput
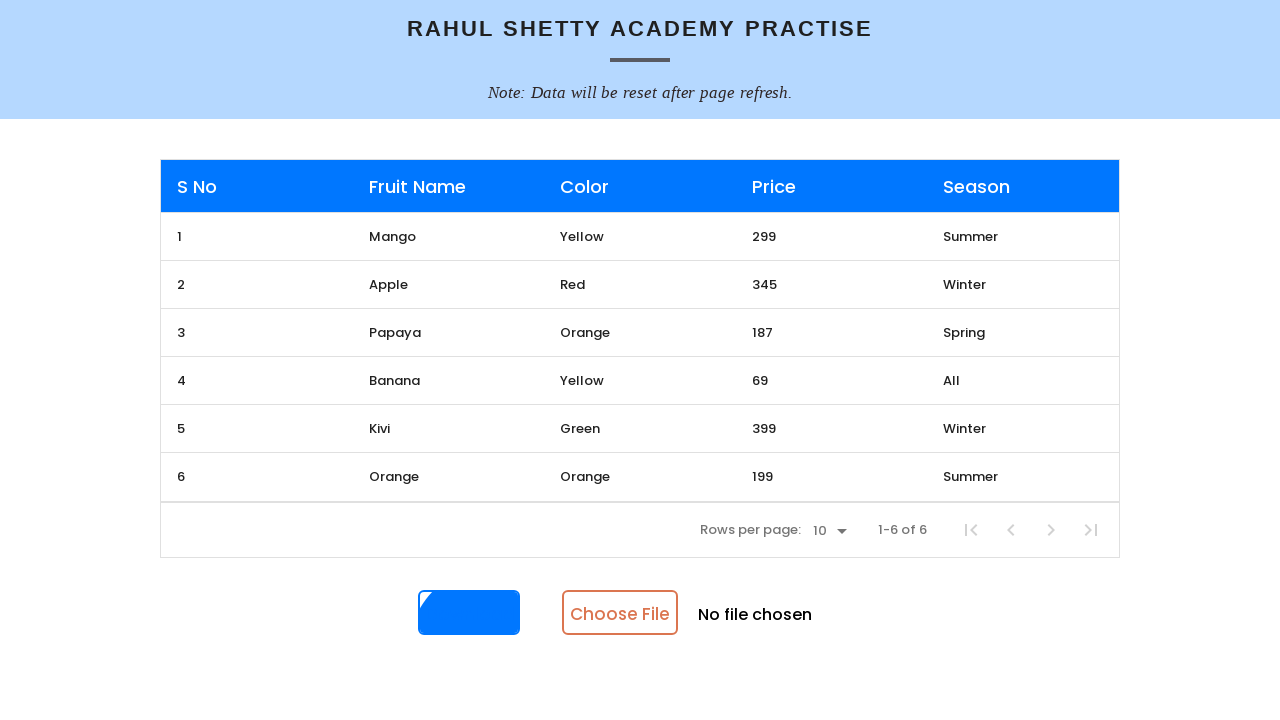

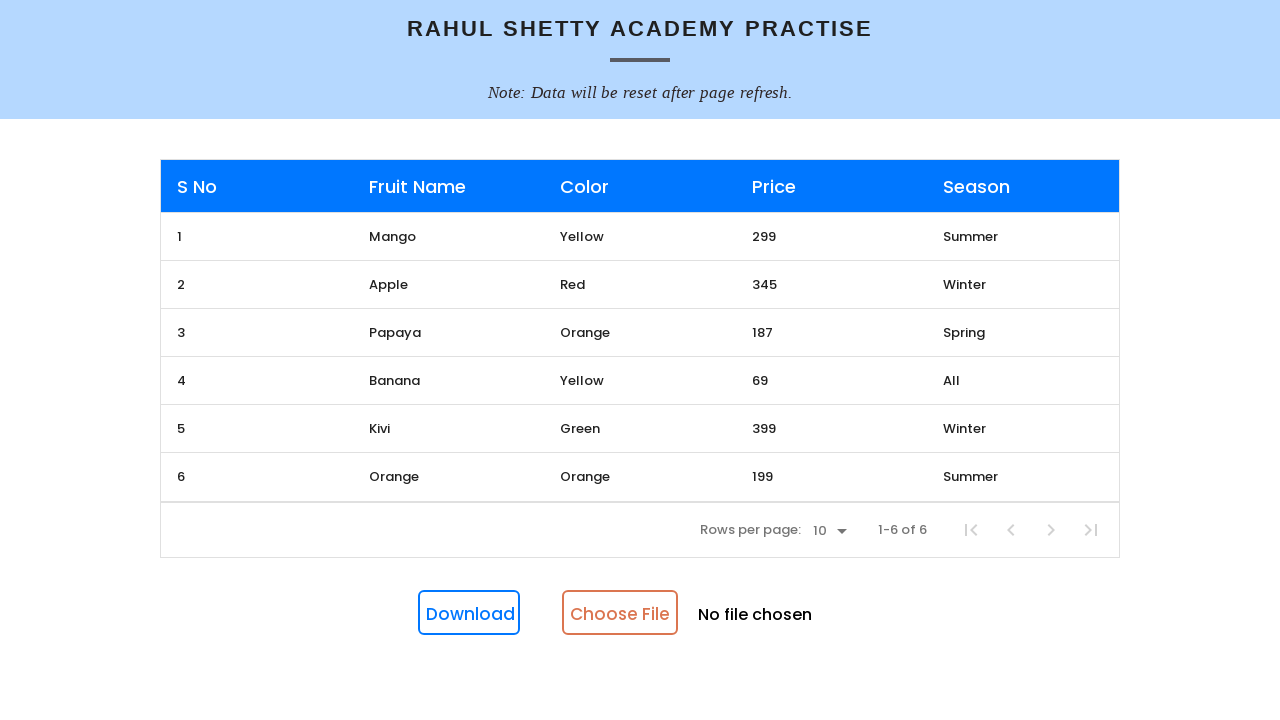